Navigates to a practice automation page and retrieves page information including title, URL, and page source

Starting URL: https://rahulshettyacademy.com/AutomationPractice/

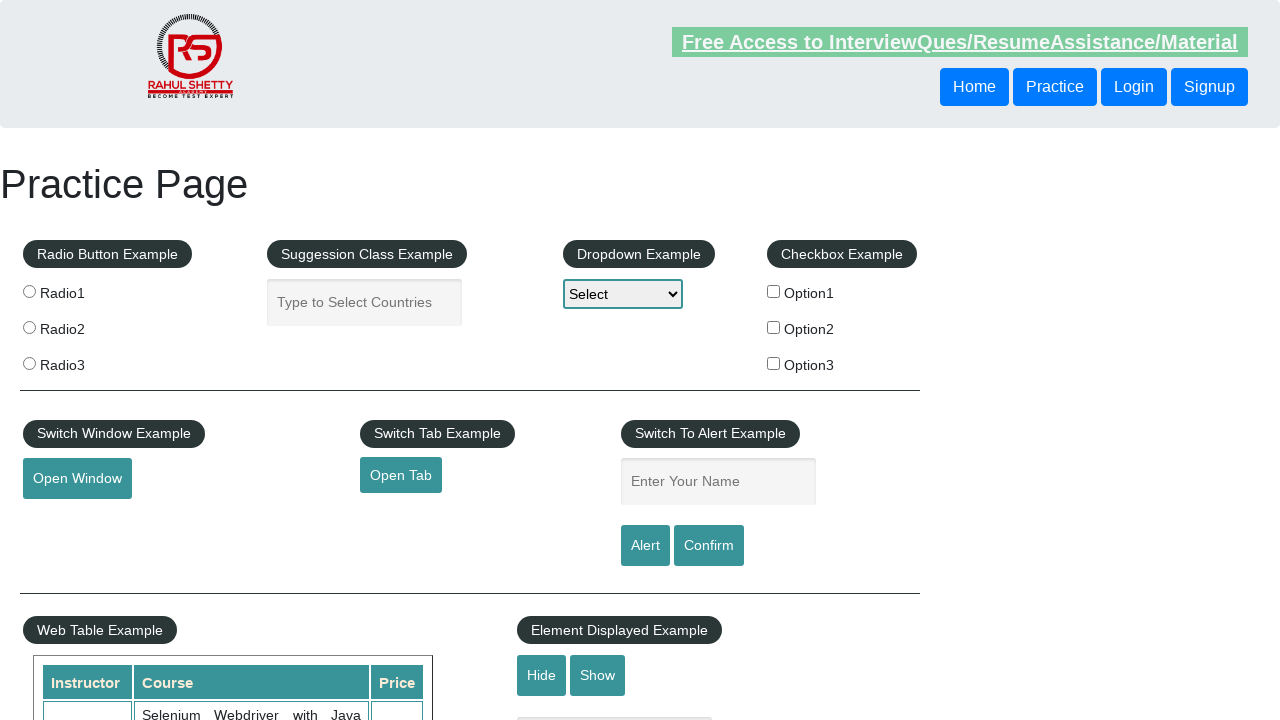

Retrieved page title
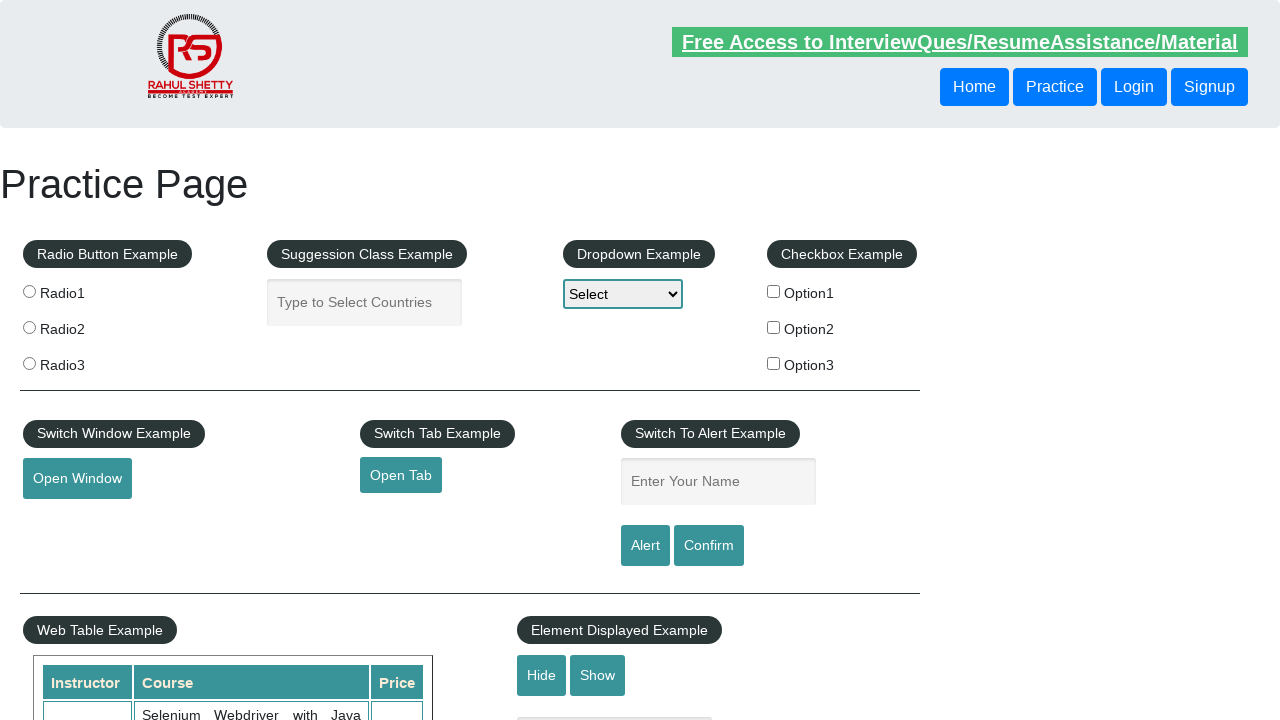

Retrieved current page URL
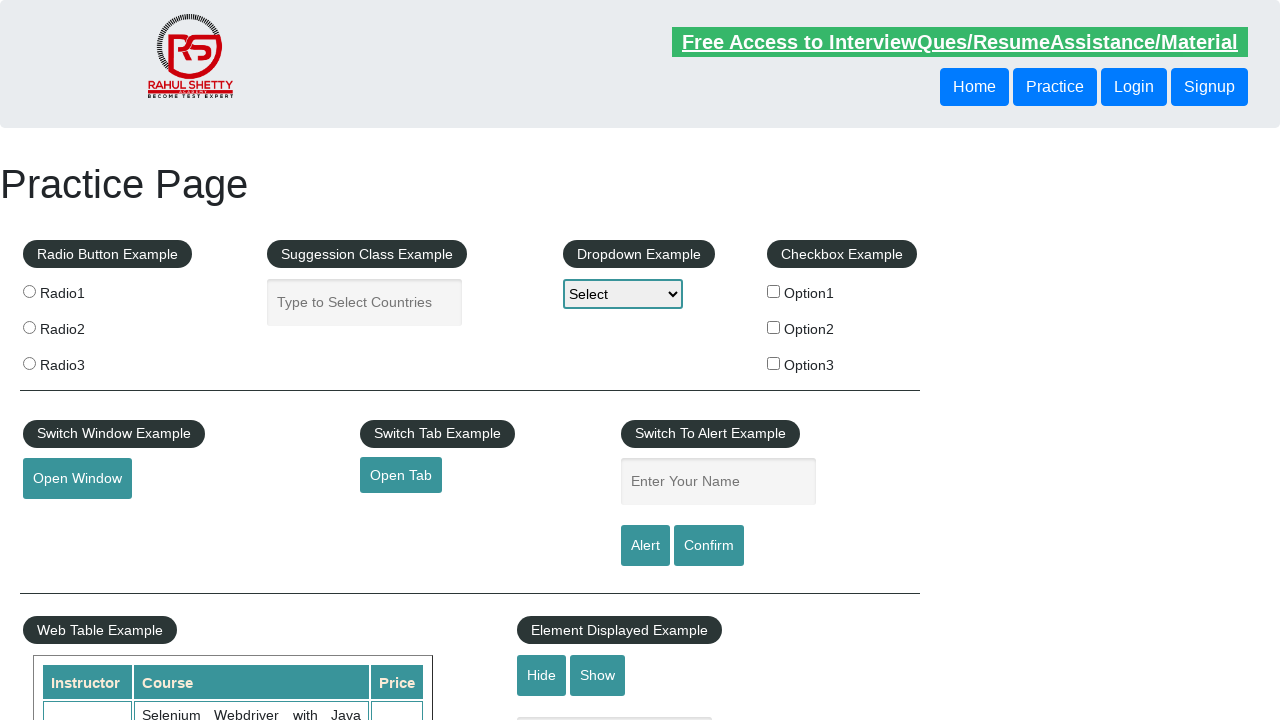

Retrieved page source content
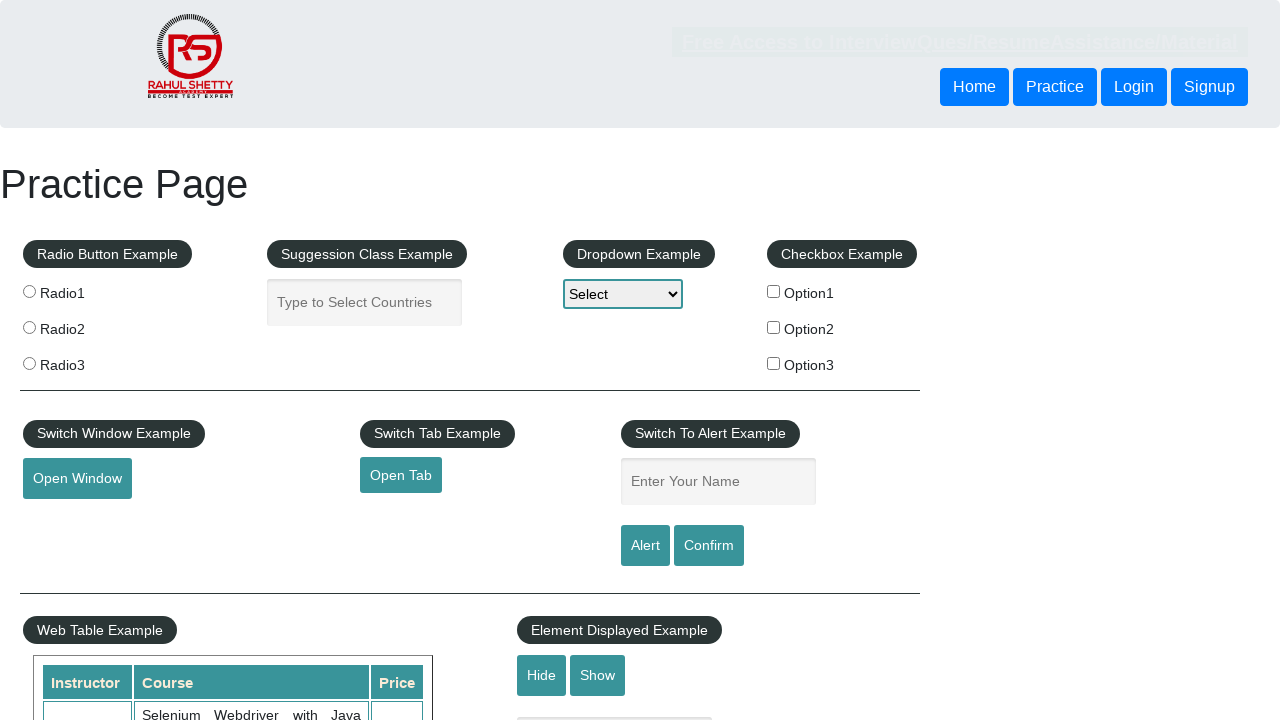

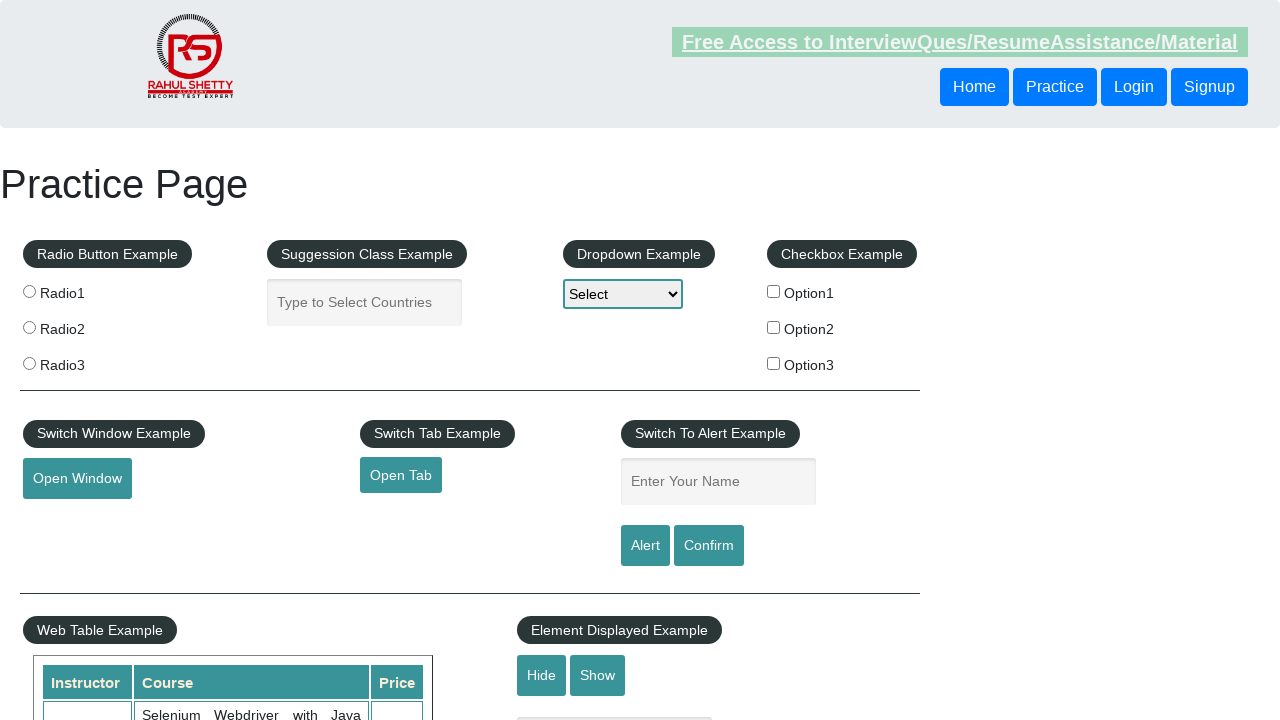